Tests marking all items as completed using the toggle all checkbox

Starting URL: https://demo.playwright.dev/todomvc

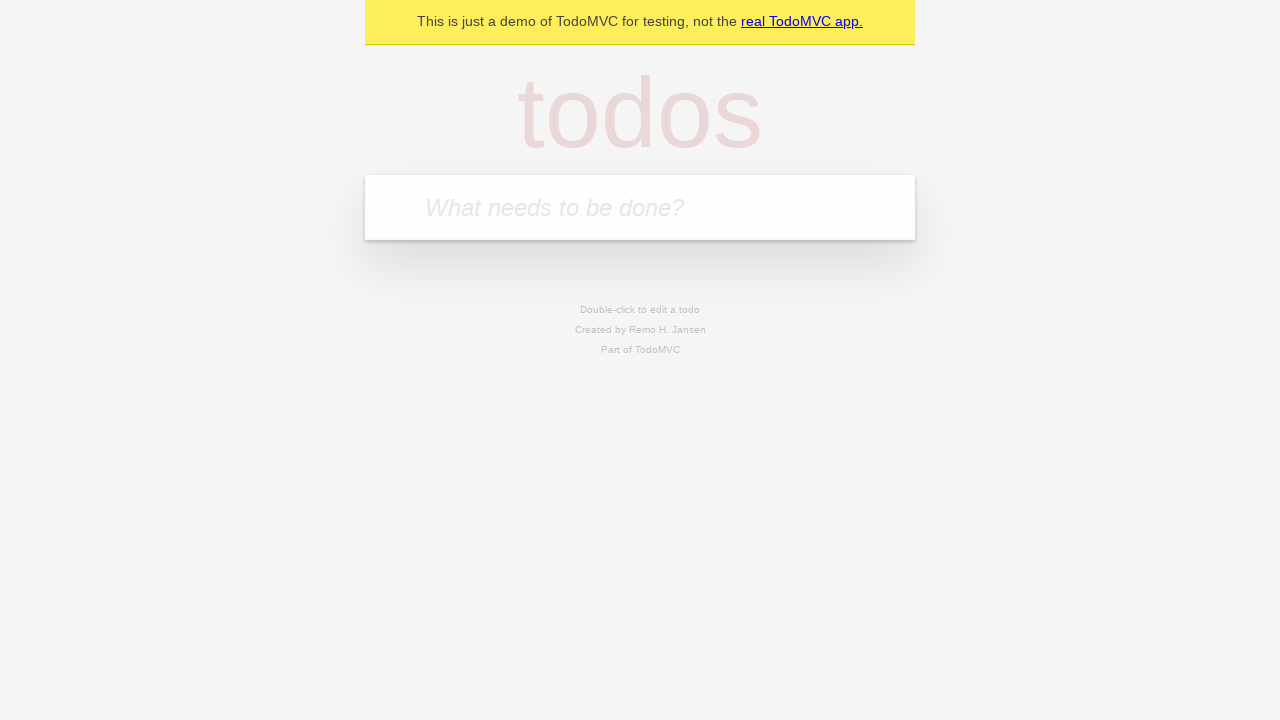

Filled todo input with 'buy some cheese' on internal:attr=[placeholder="What needs to be done?"i]
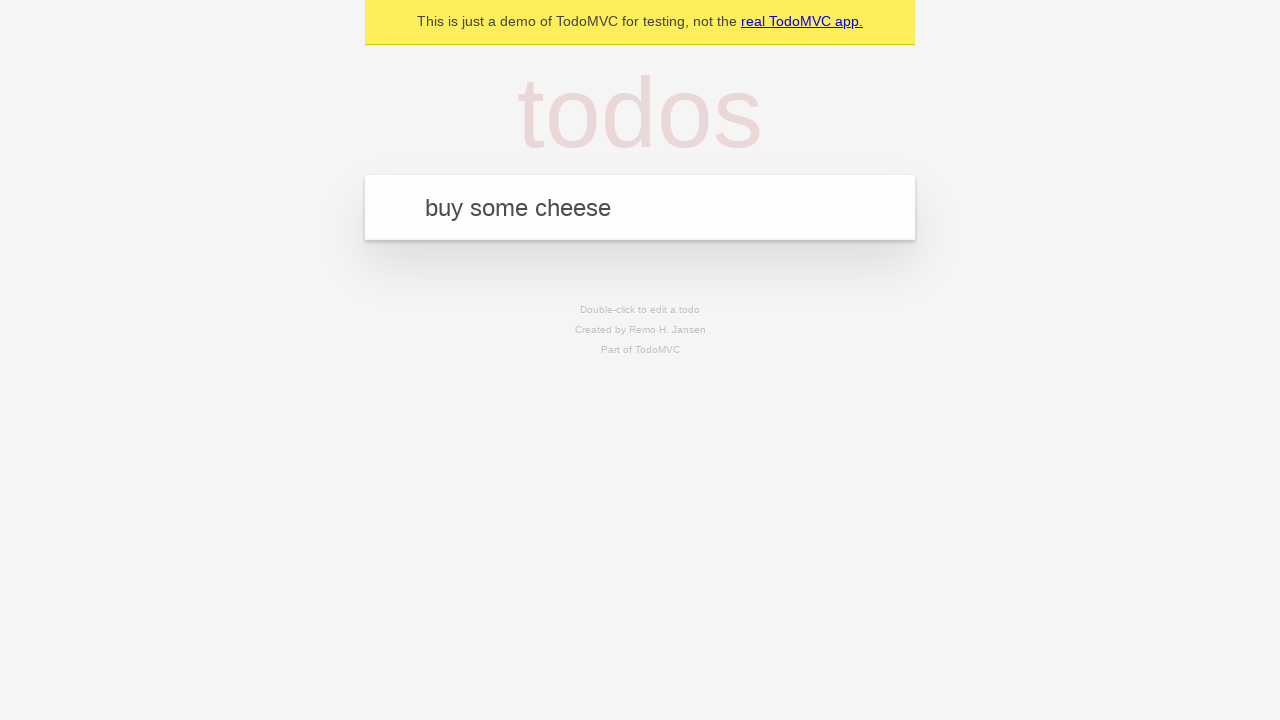

Pressed Enter to add 'buy some cheese' to the todo list on internal:attr=[placeholder="What needs to be done?"i]
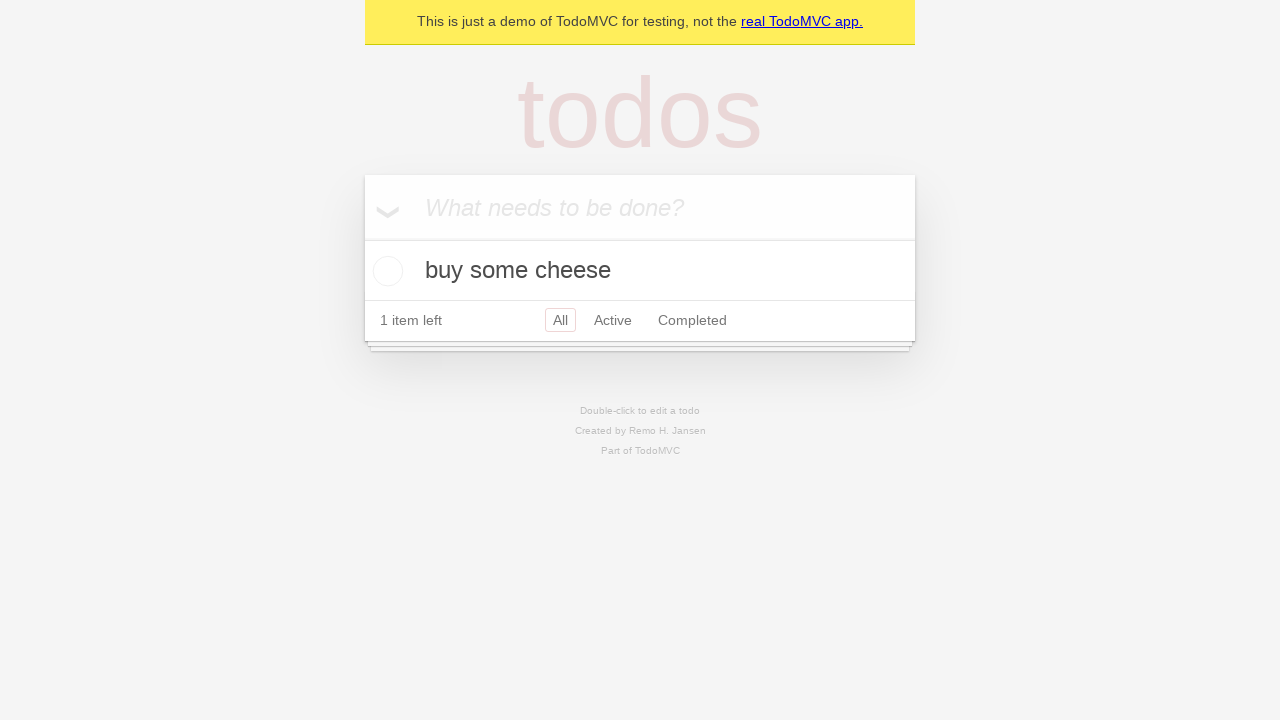

Filled todo input with 'feed the cat' on internal:attr=[placeholder="What needs to be done?"i]
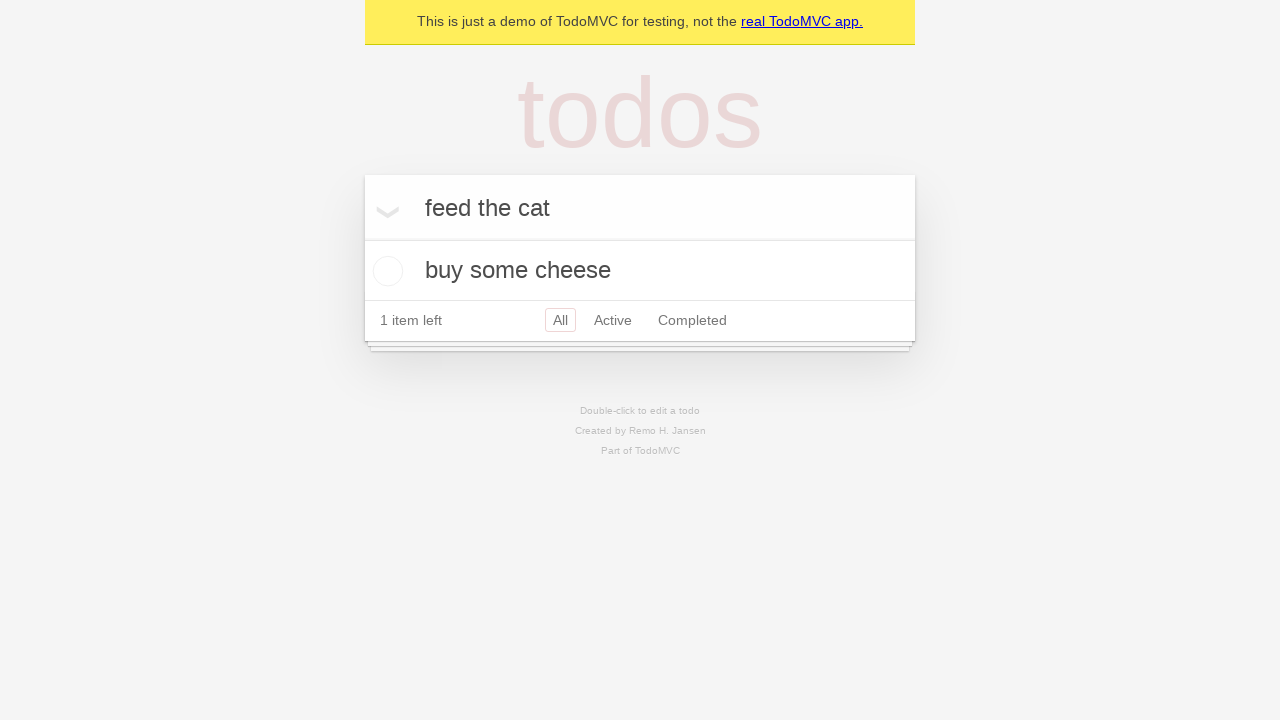

Pressed Enter to add 'feed the cat' to the todo list on internal:attr=[placeholder="What needs to be done?"i]
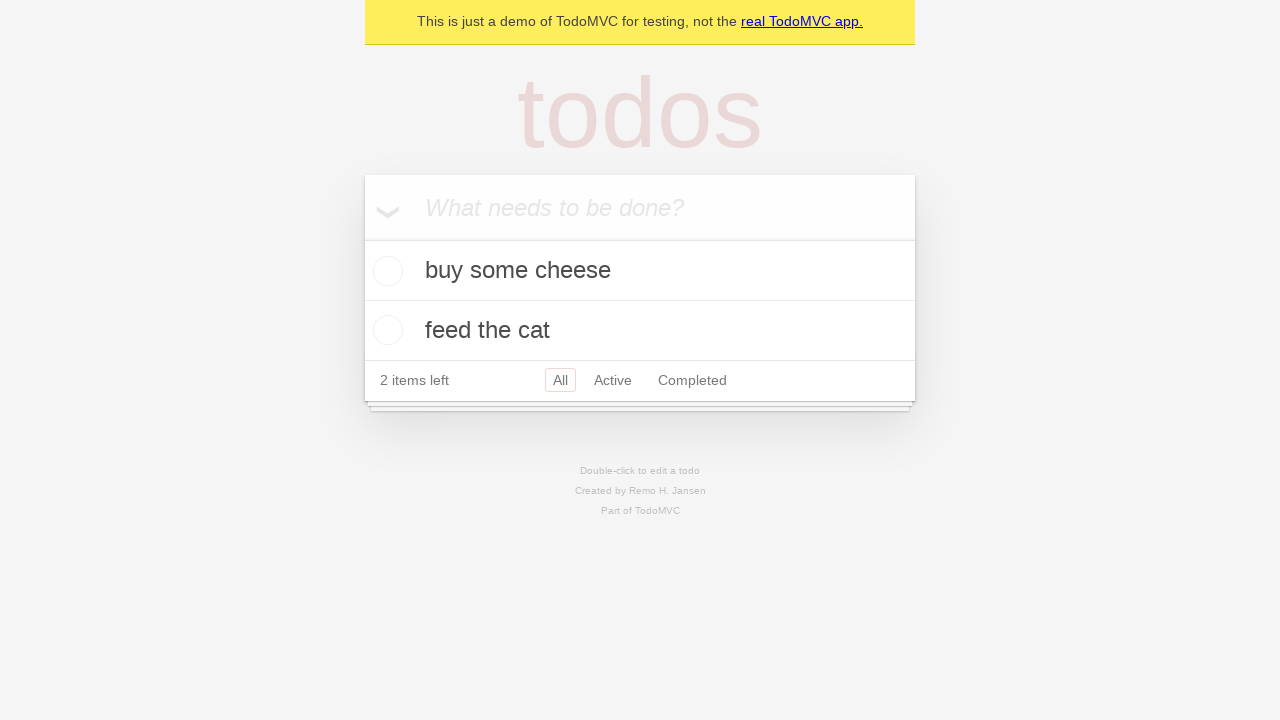

Filled todo input with 'book a doctors appointment' on internal:attr=[placeholder="What needs to be done?"i]
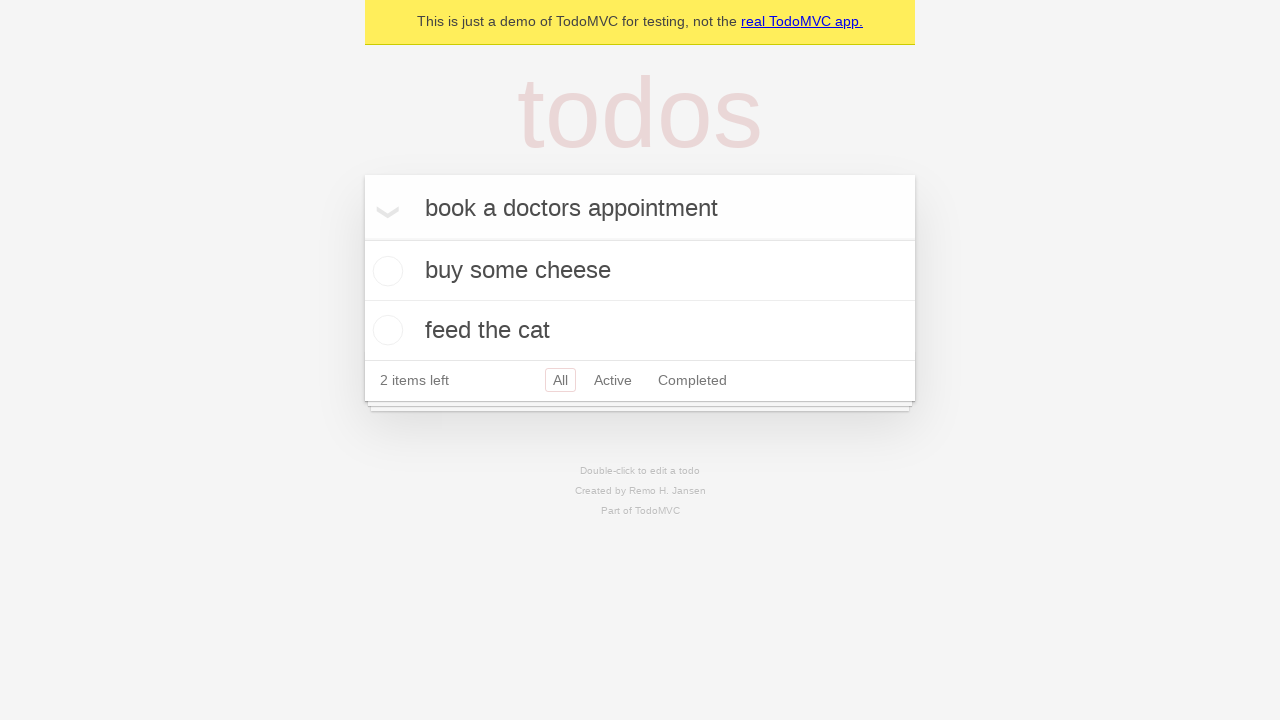

Pressed Enter to add 'book a doctors appointment' to the todo list on internal:attr=[placeholder="What needs to be done?"i]
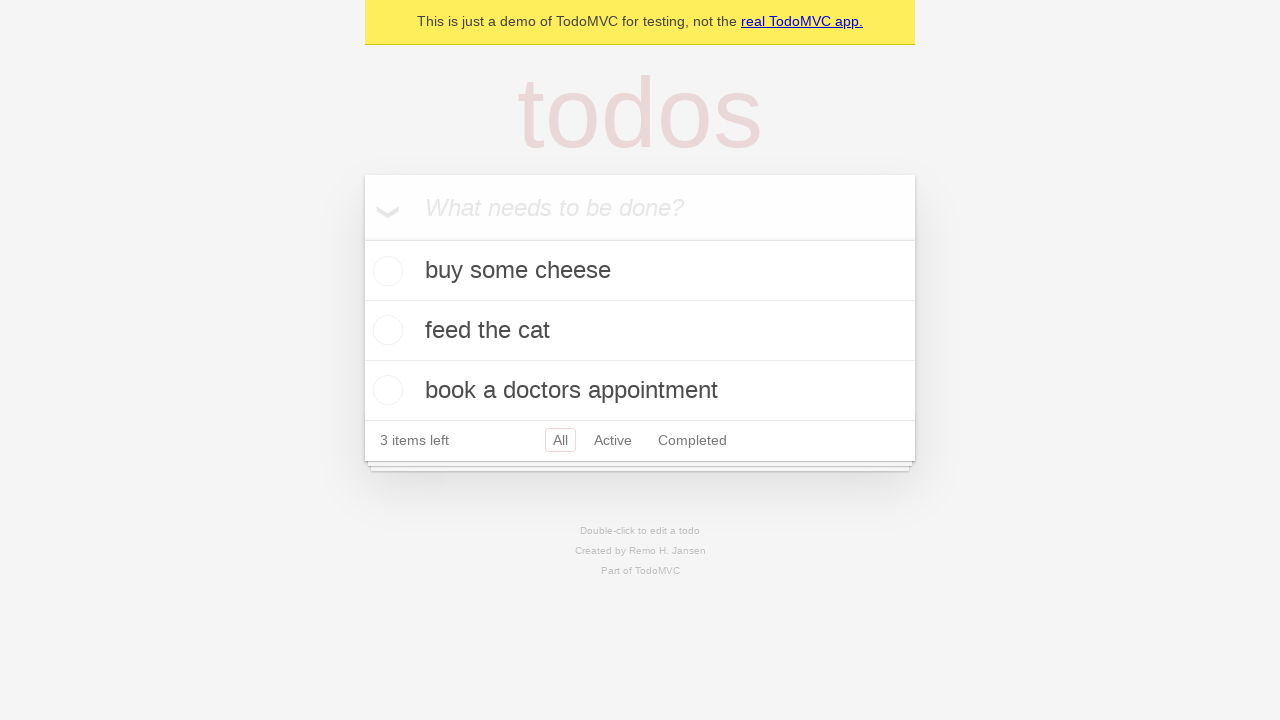

Clicked 'Mark all as complete' checkbox to mark all items as completed at (362, 238) on internal:label="Mark all as complete"i
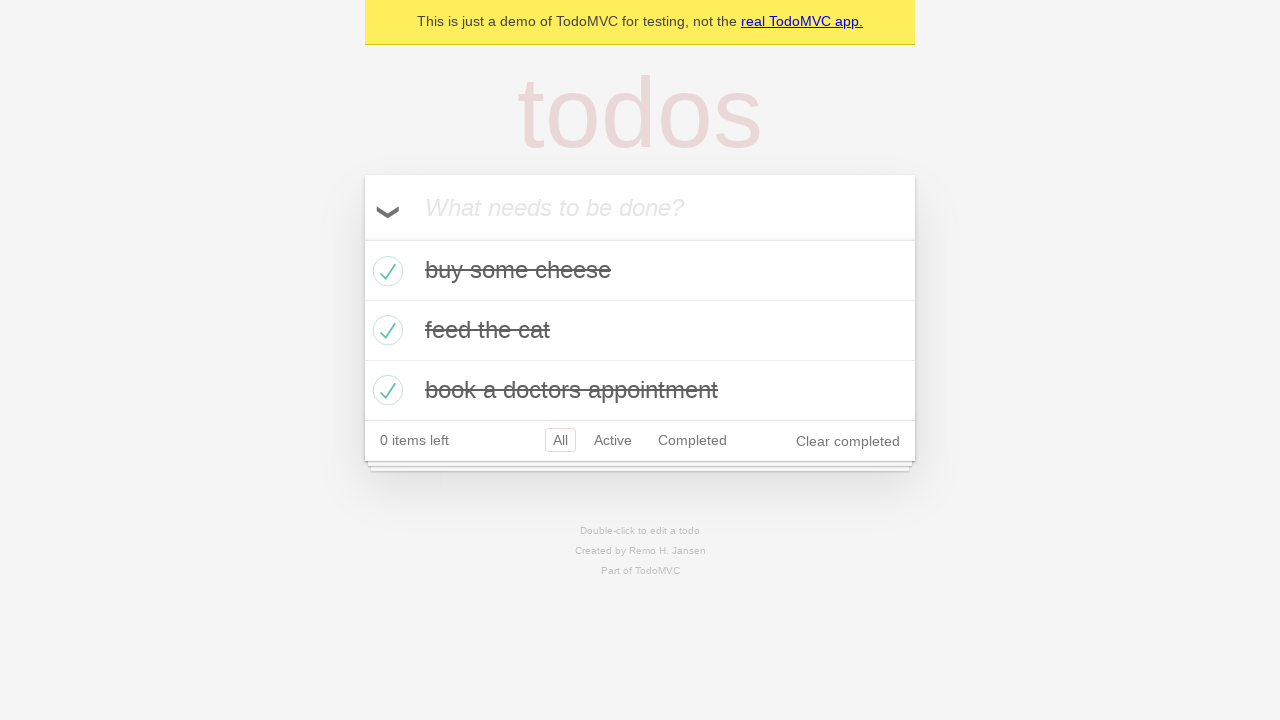

All todo items marked as completed and displayed with completed state
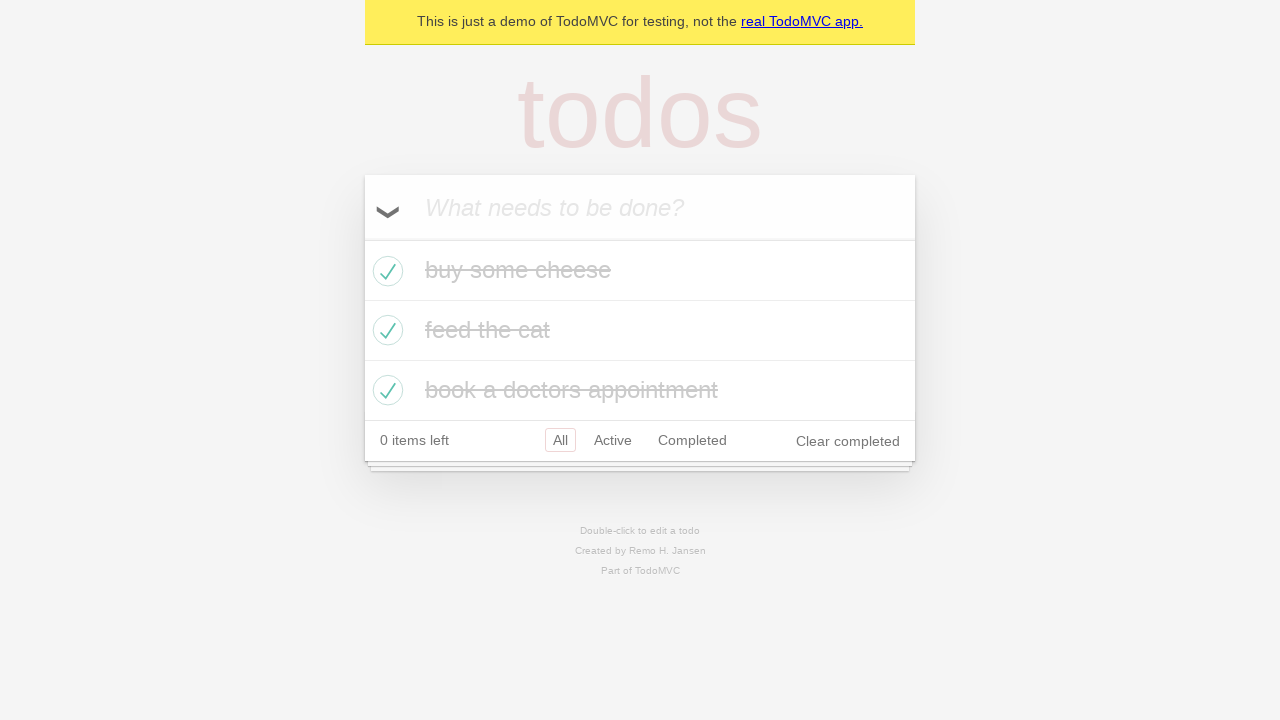

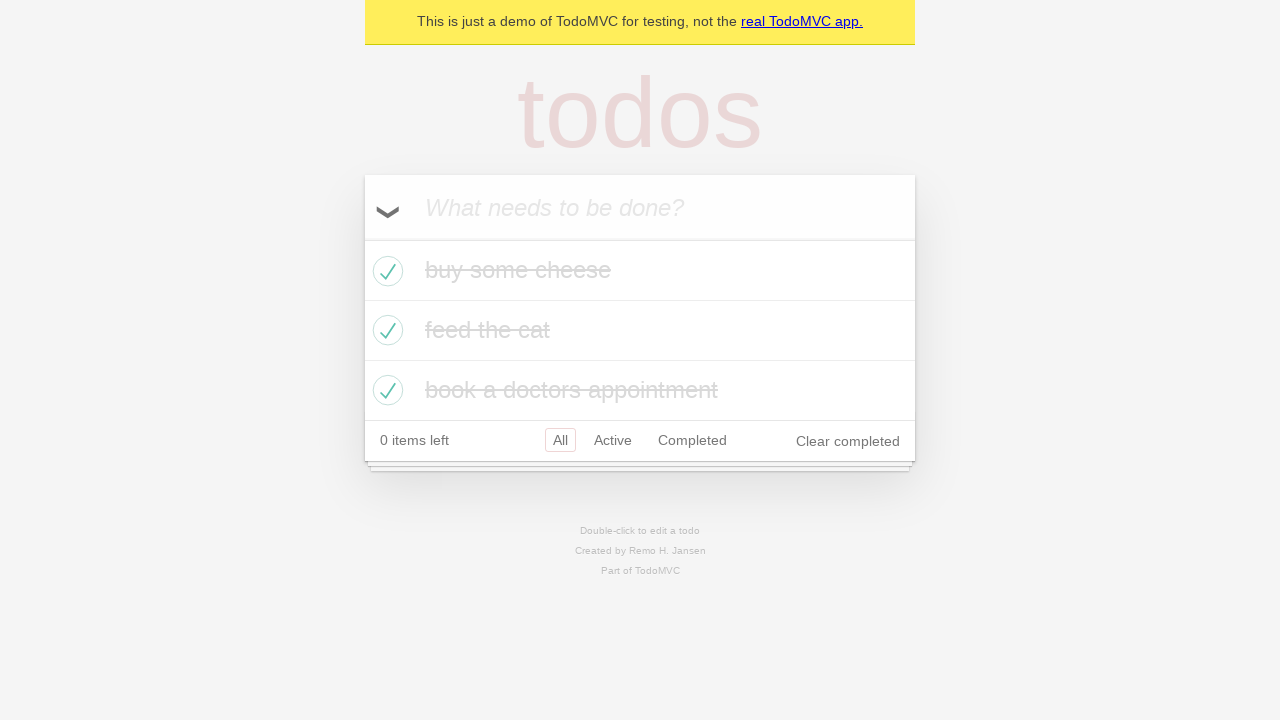